Navigates to the Demoblaze store homepage and verifies that product listings are displayed by waiting for product elements to load.

Starting URL: https://www.demoblaze.com/index.html

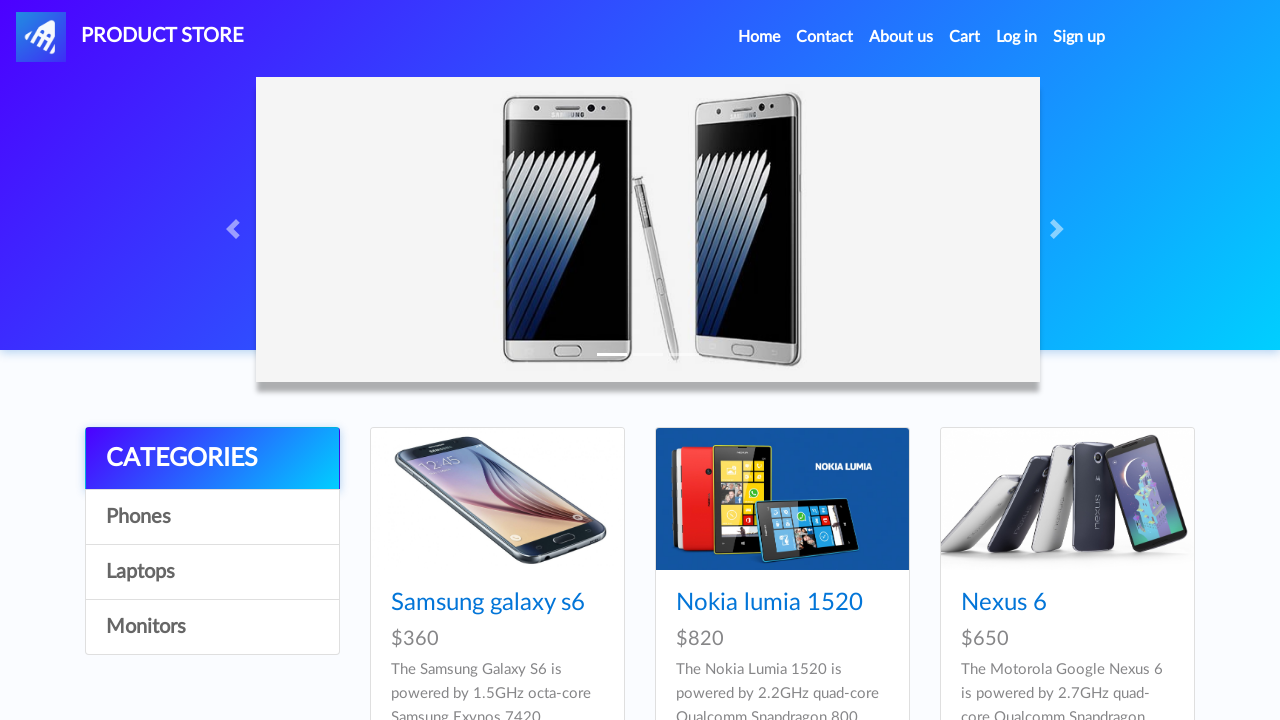

Navigated to Demoblaze store homepage
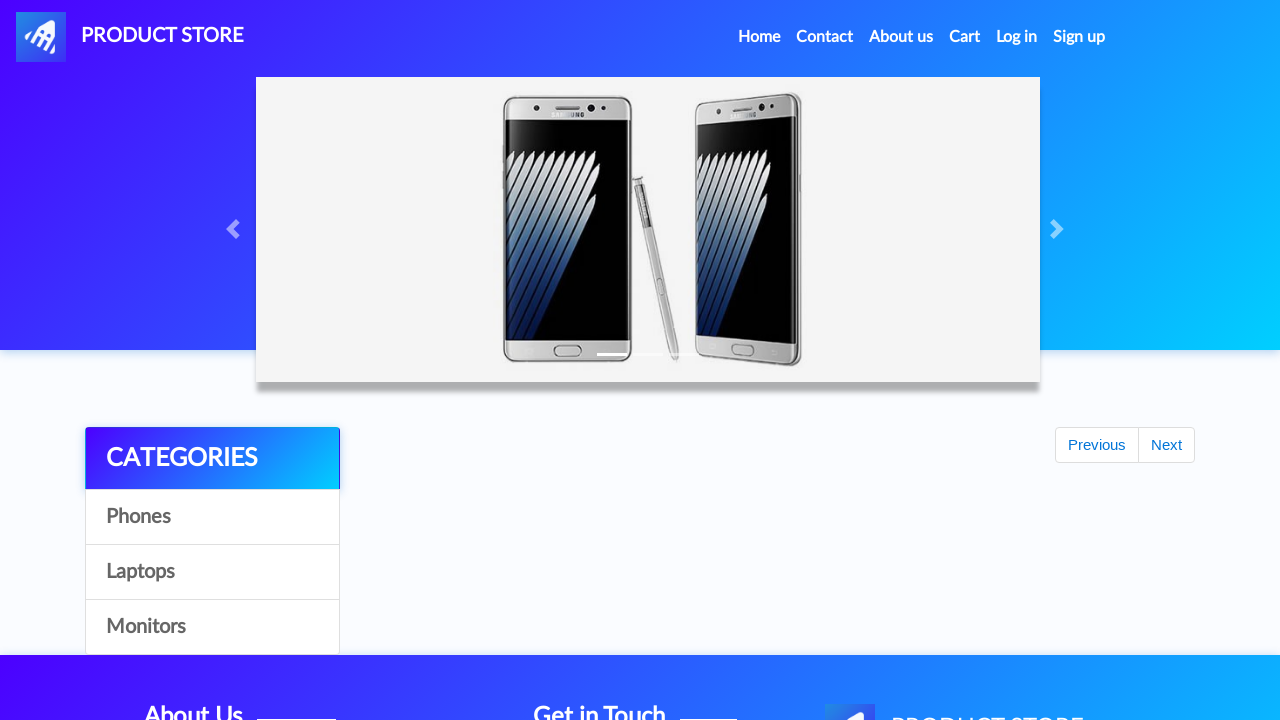

Waited for product listings to load
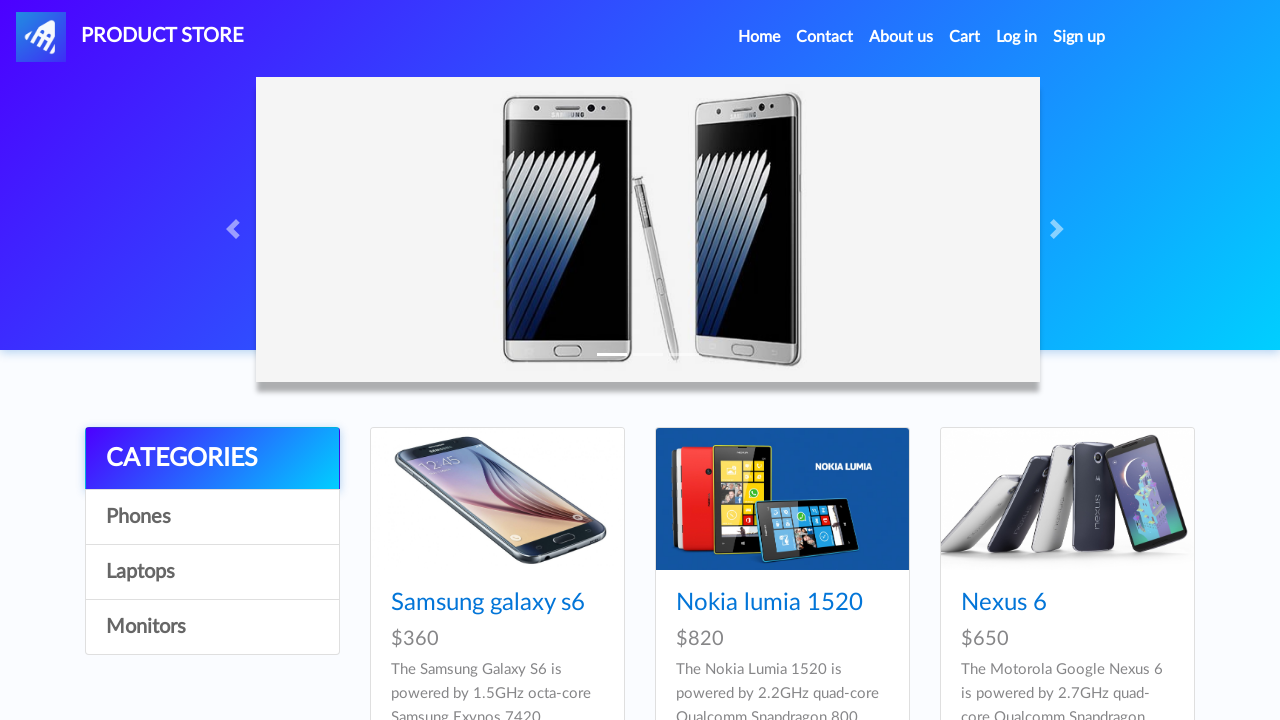

Located product elements on the page
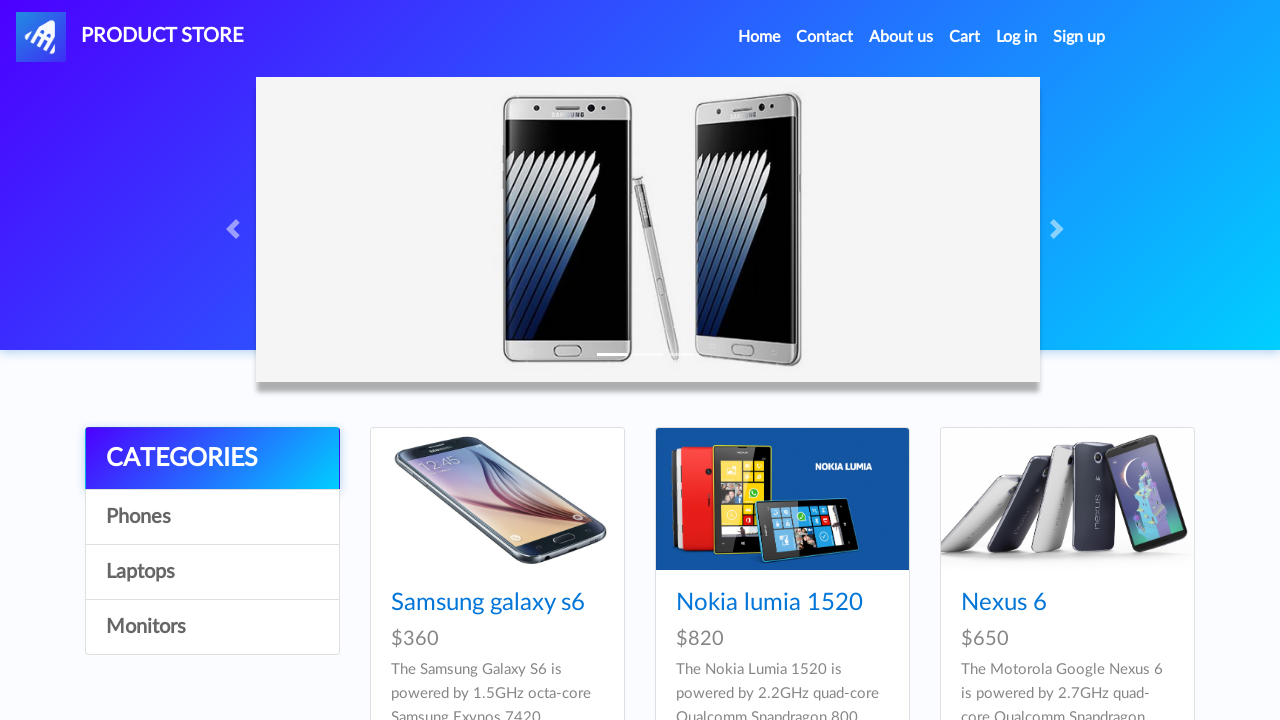

Verified that at least one product is displayed on the page
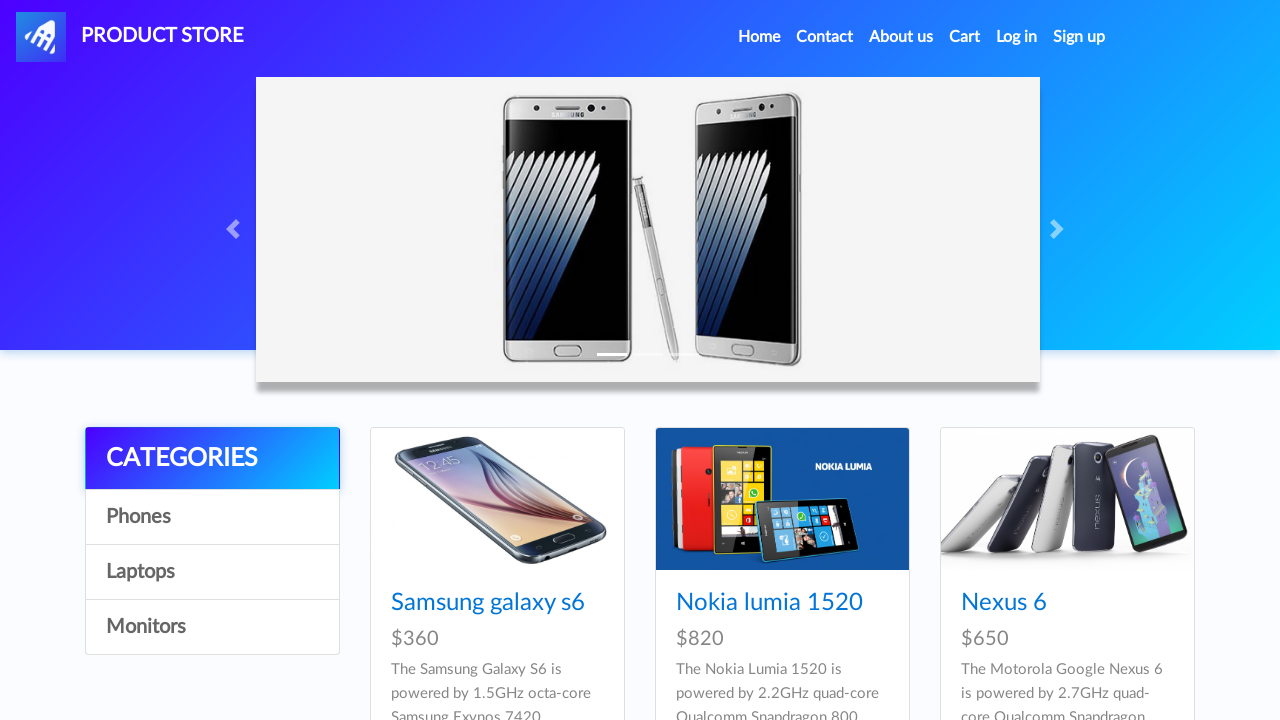

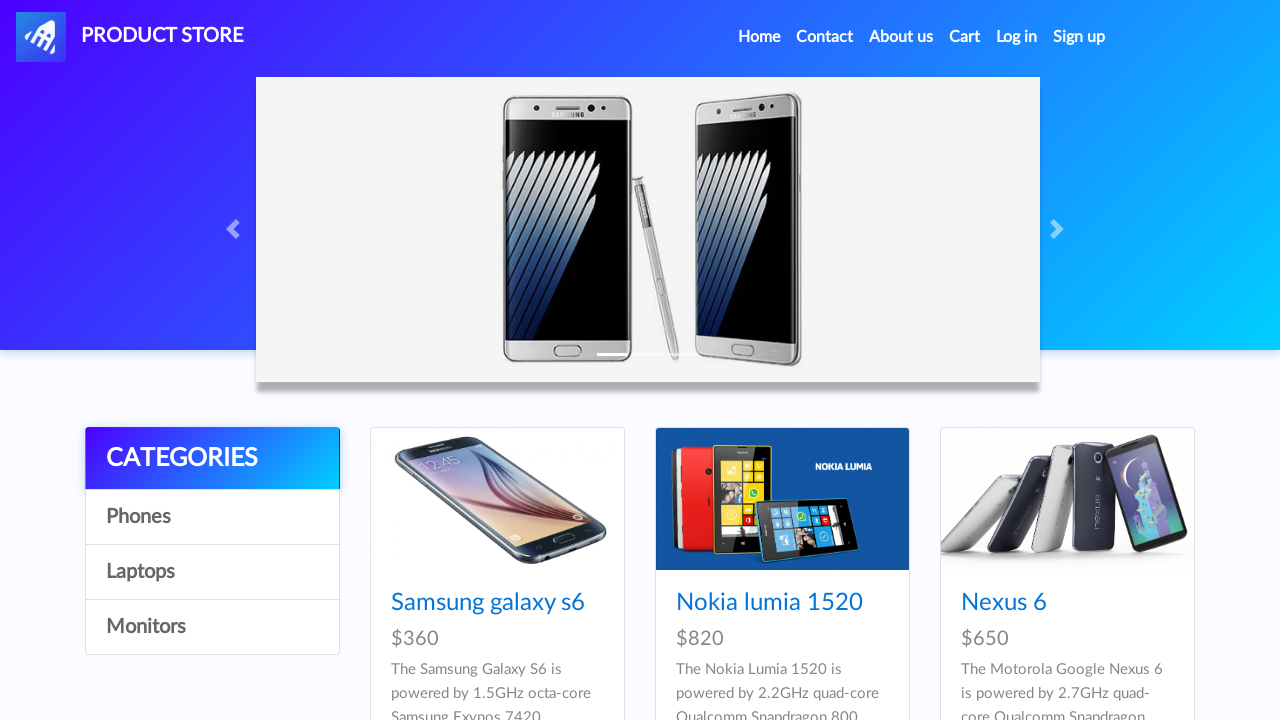